Verifies that the page title equals "Your Store"

Starting URL: https://naveenautomationlabs.com/opencart/

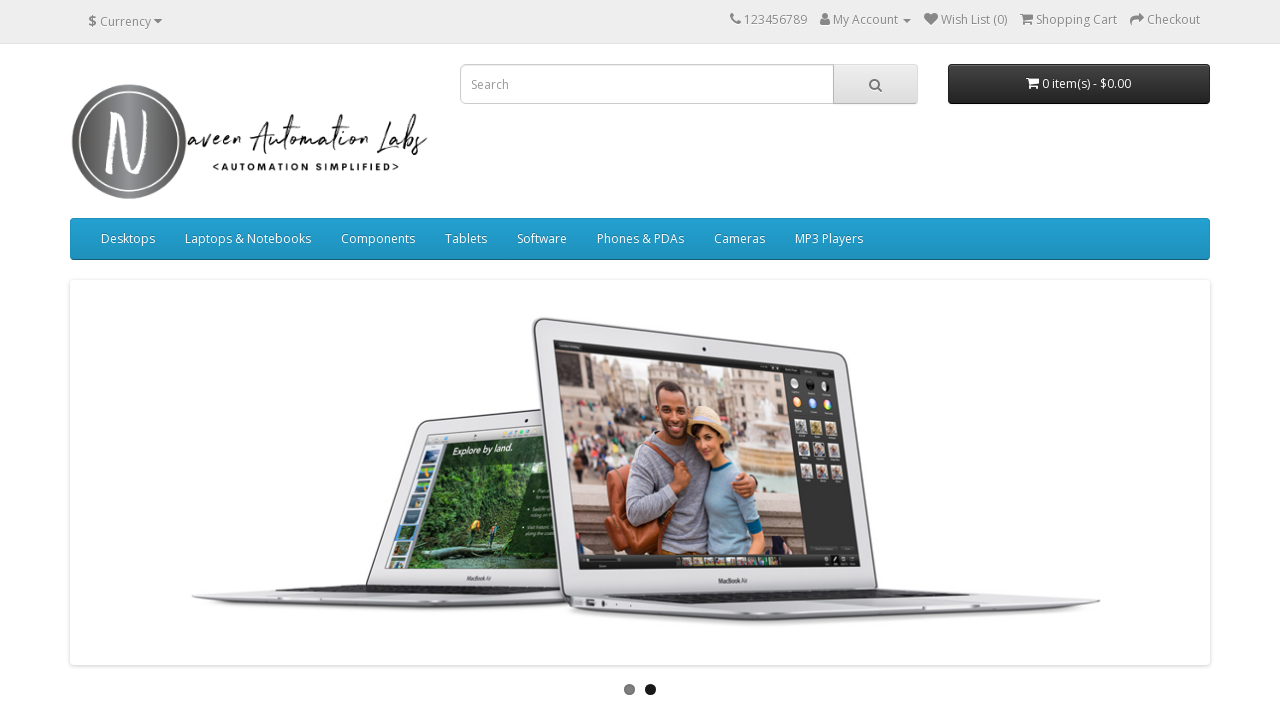

Navigated to OpenCart store at https://naveenautomationlabs.com/opencart/
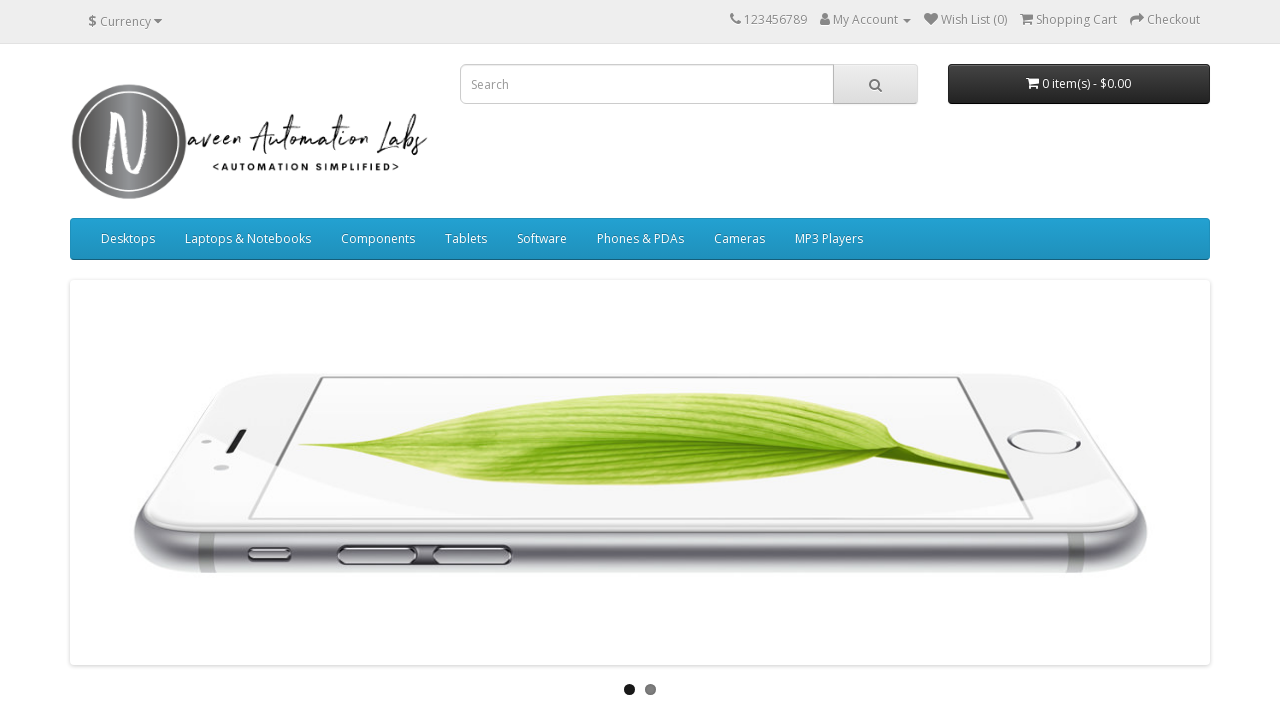

Verified that page title equals 'Your Store'
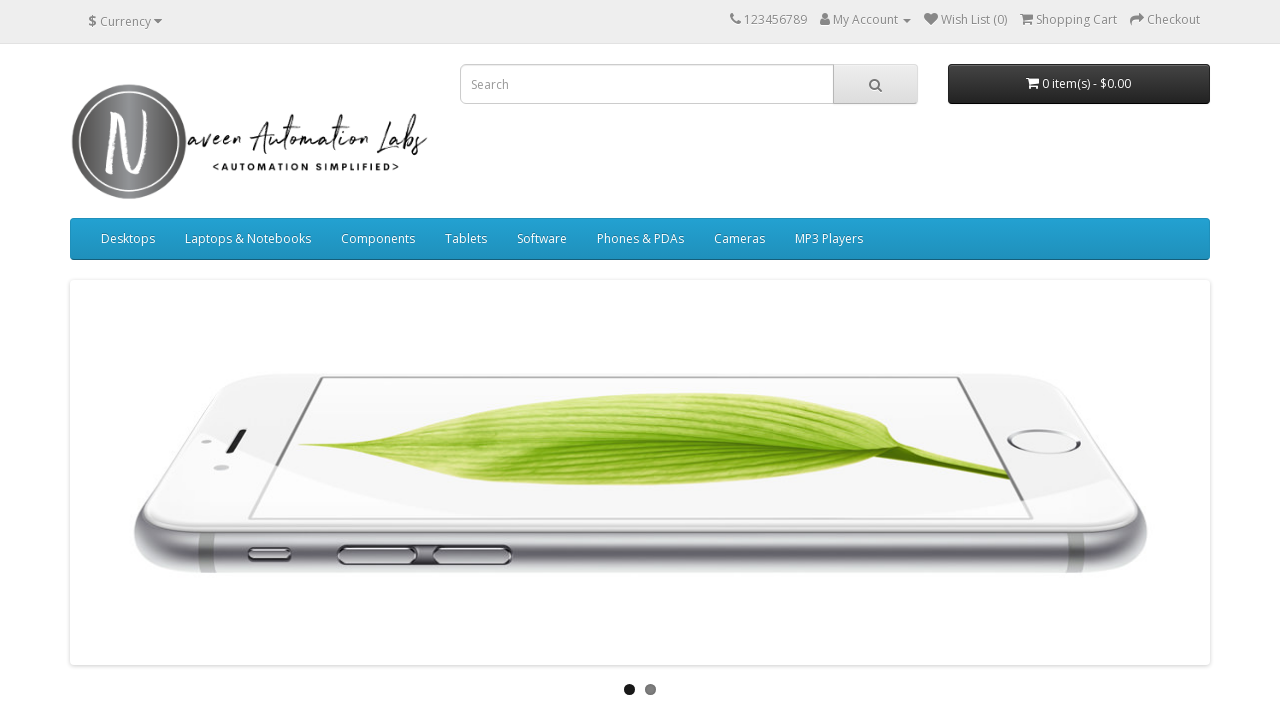

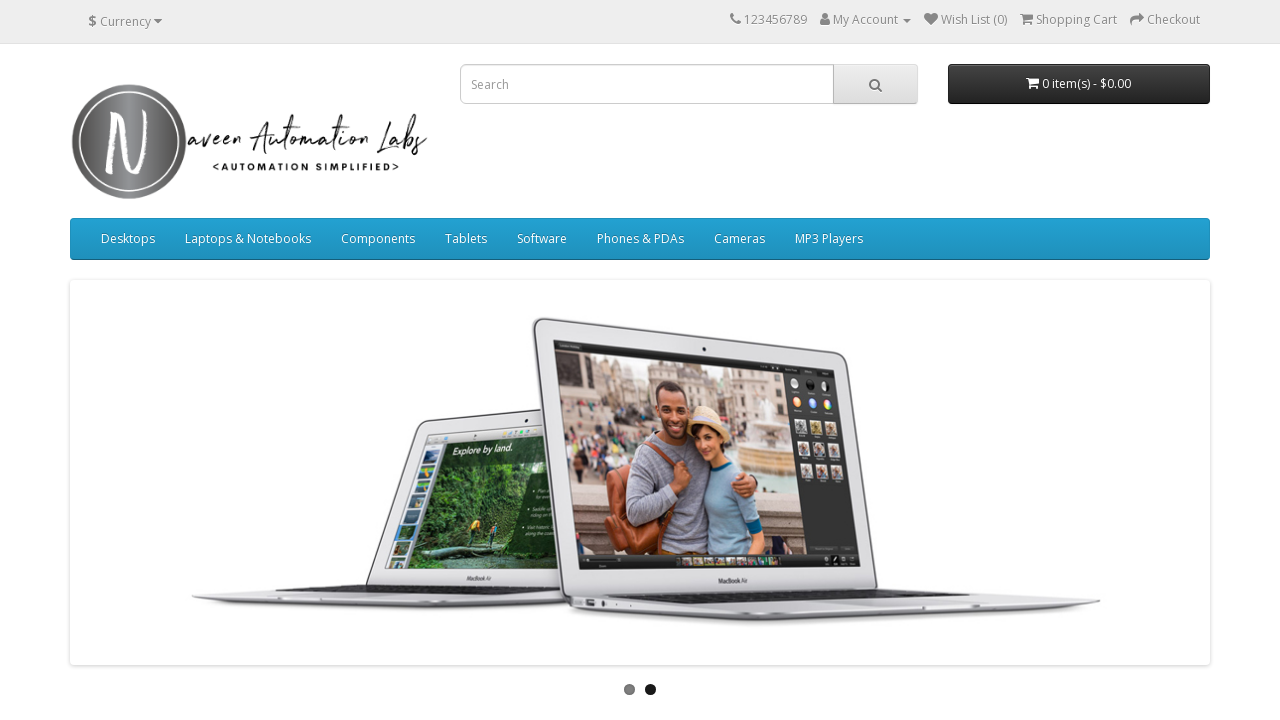